Tests dropdown selection functionality by selecting options using different methods - iterating through all options, selecting by index, value, and visible text

Starting URL: http://crossbrowsertesting.github.io/selenium_example_page.html

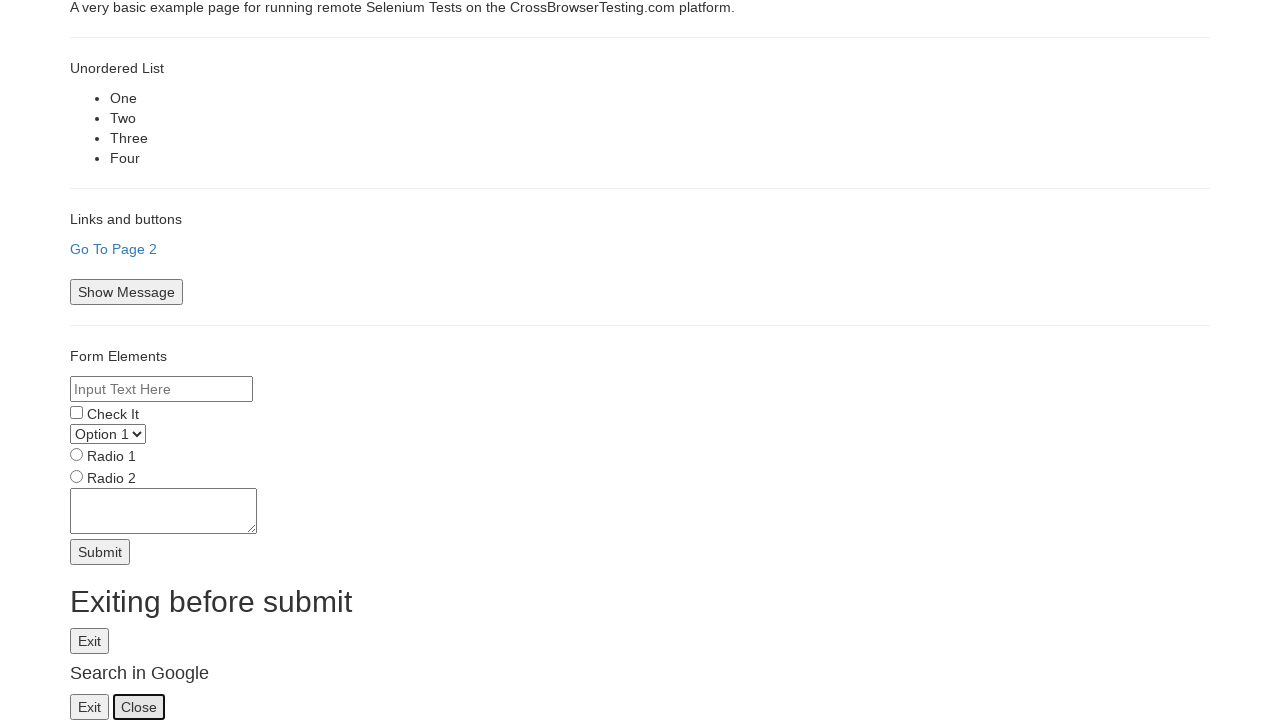

Located dropdown element
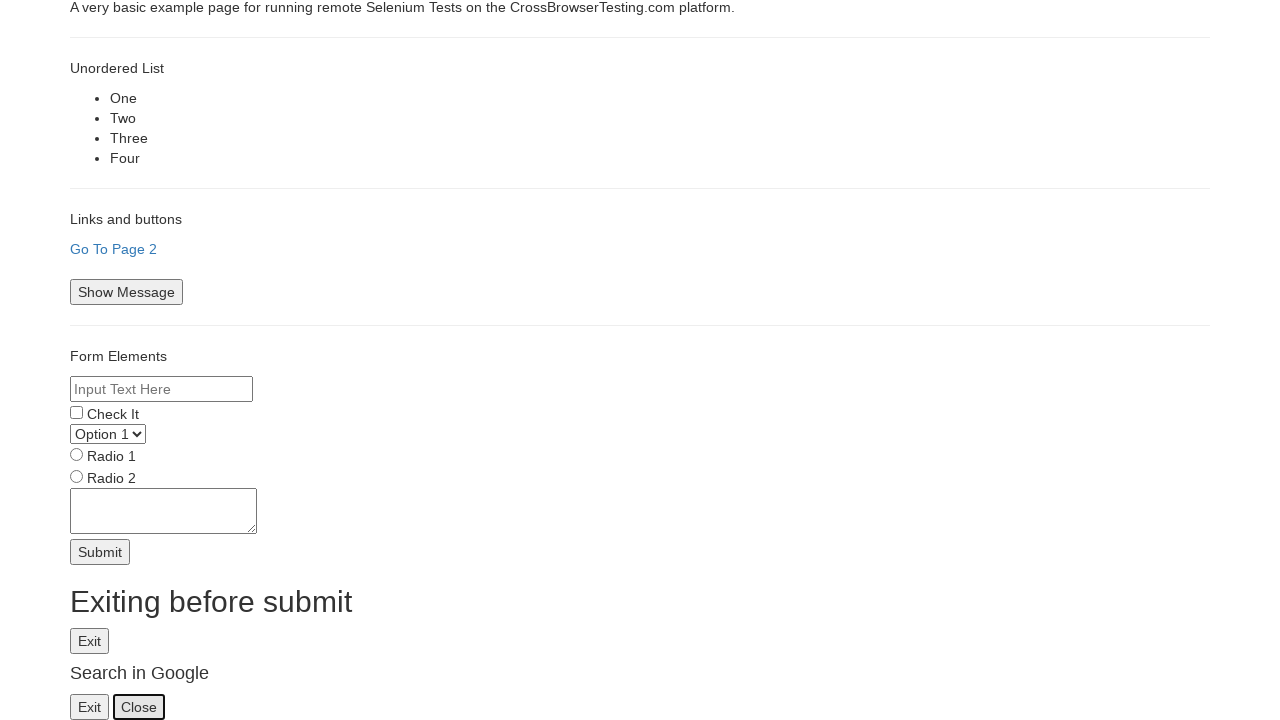

Retrieved all dropdown options
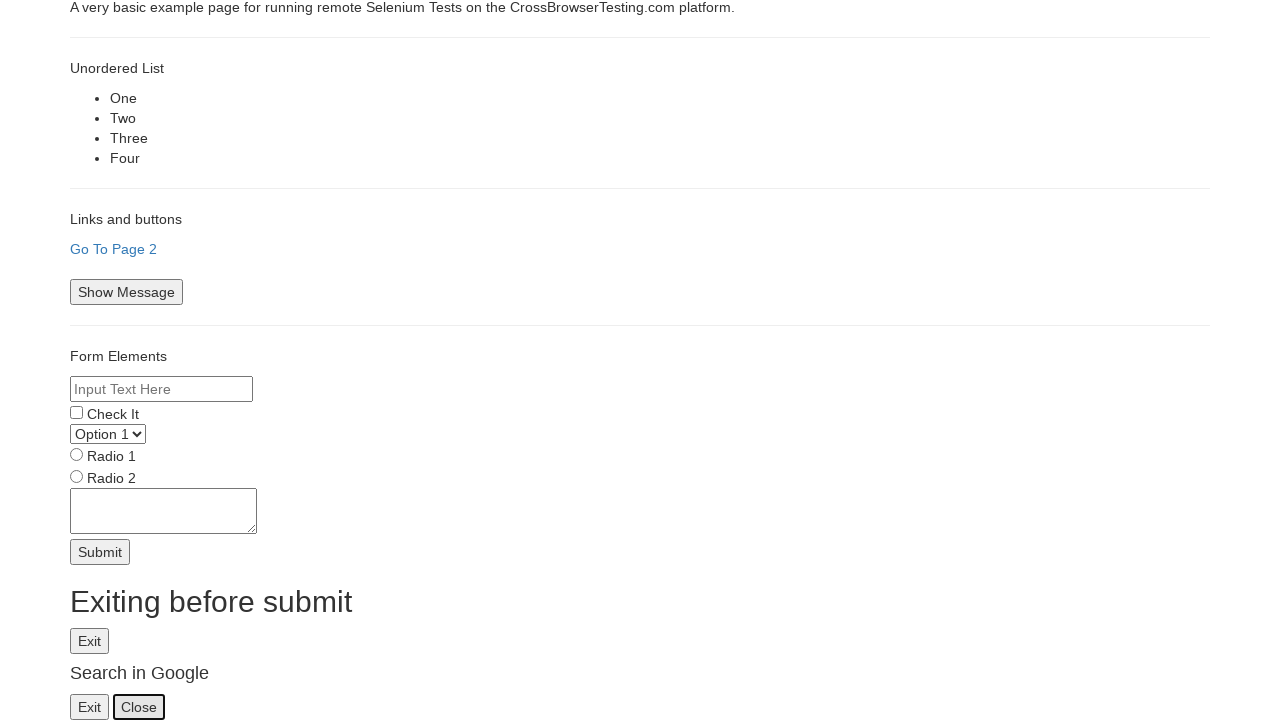

Selected dropdown option by label: Option 1 on xpath=//*[@id='dropdown']
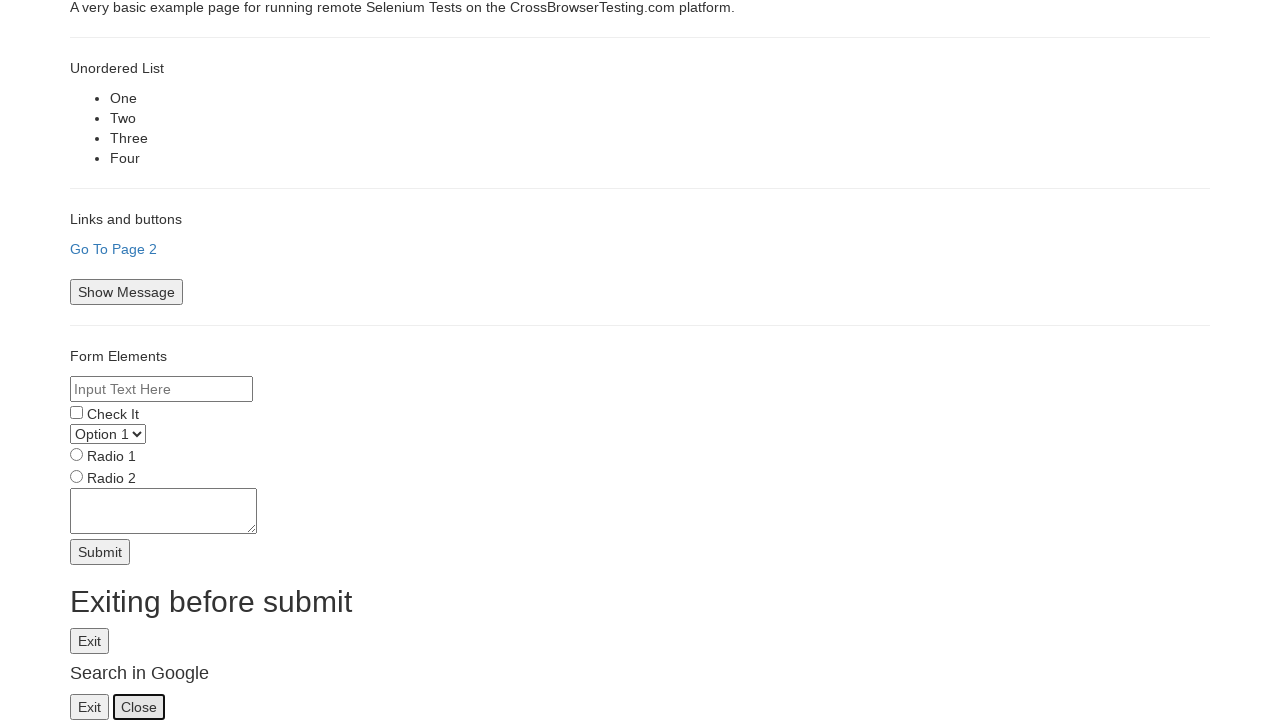

Waited 500ms for selection to complete
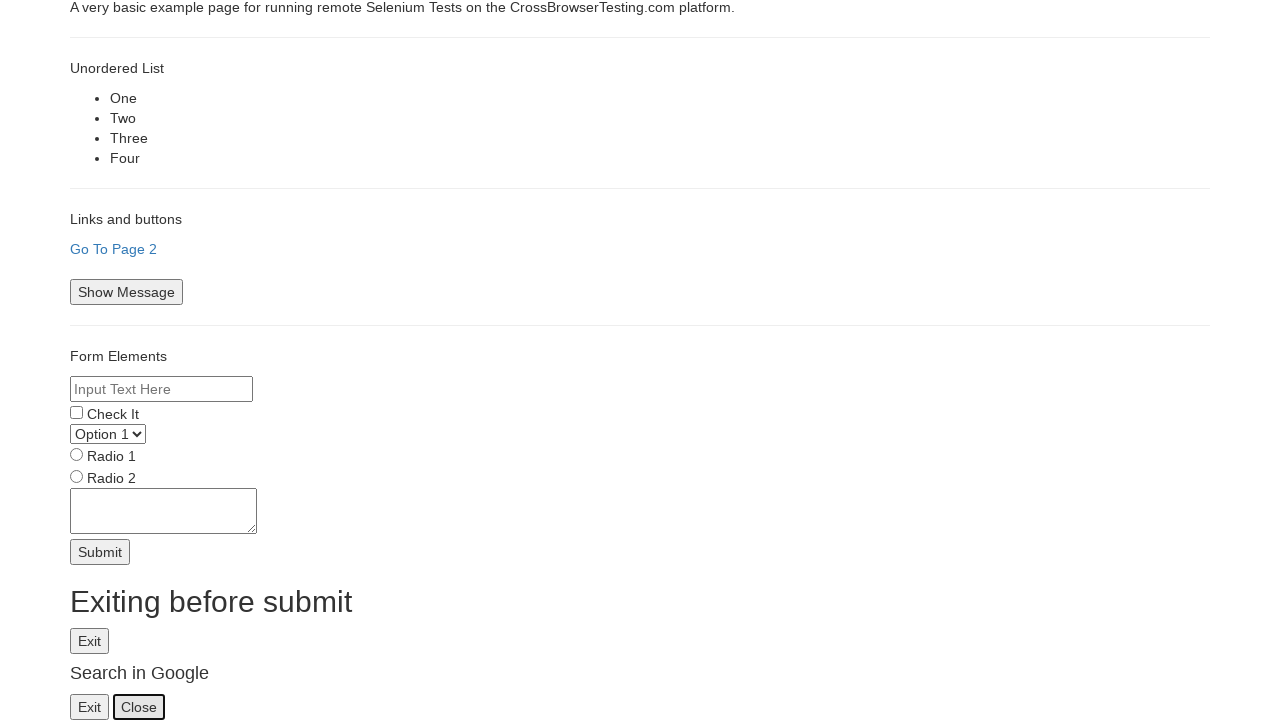

Selected dropdown option by label: Option 2 on xpath=//*[@id='dropdown']
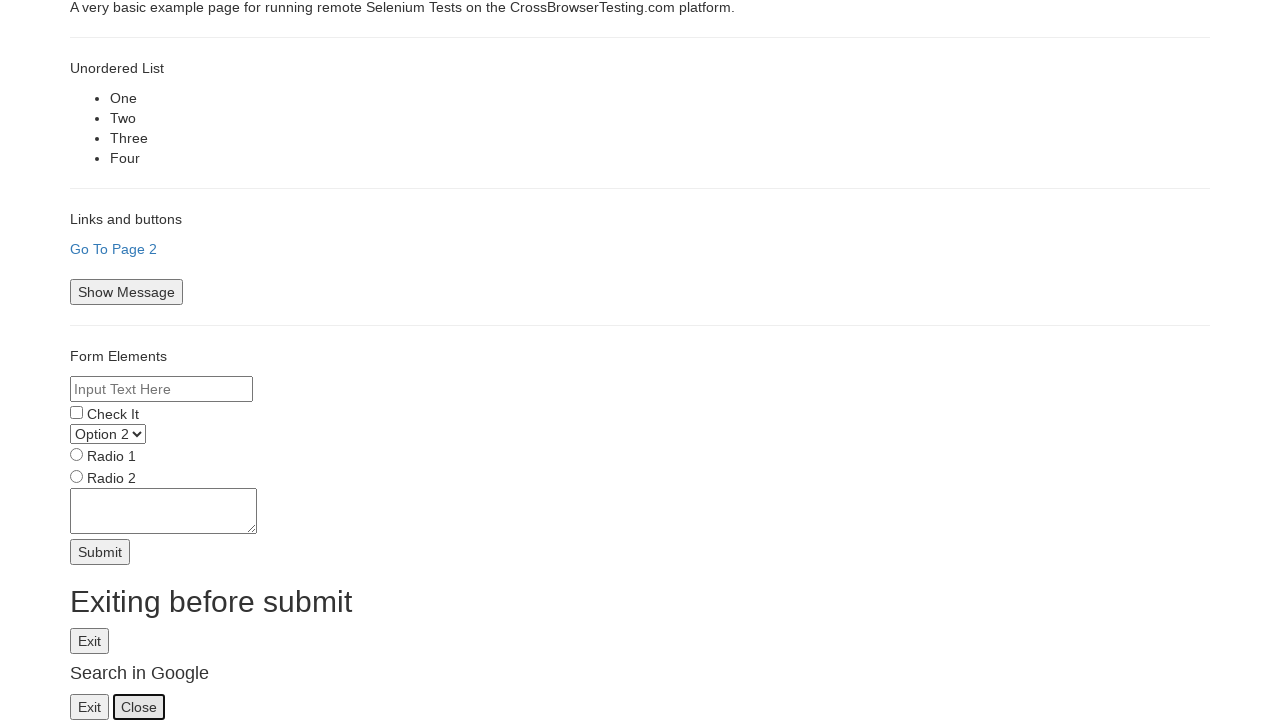

Waited 500ms for selection to complete
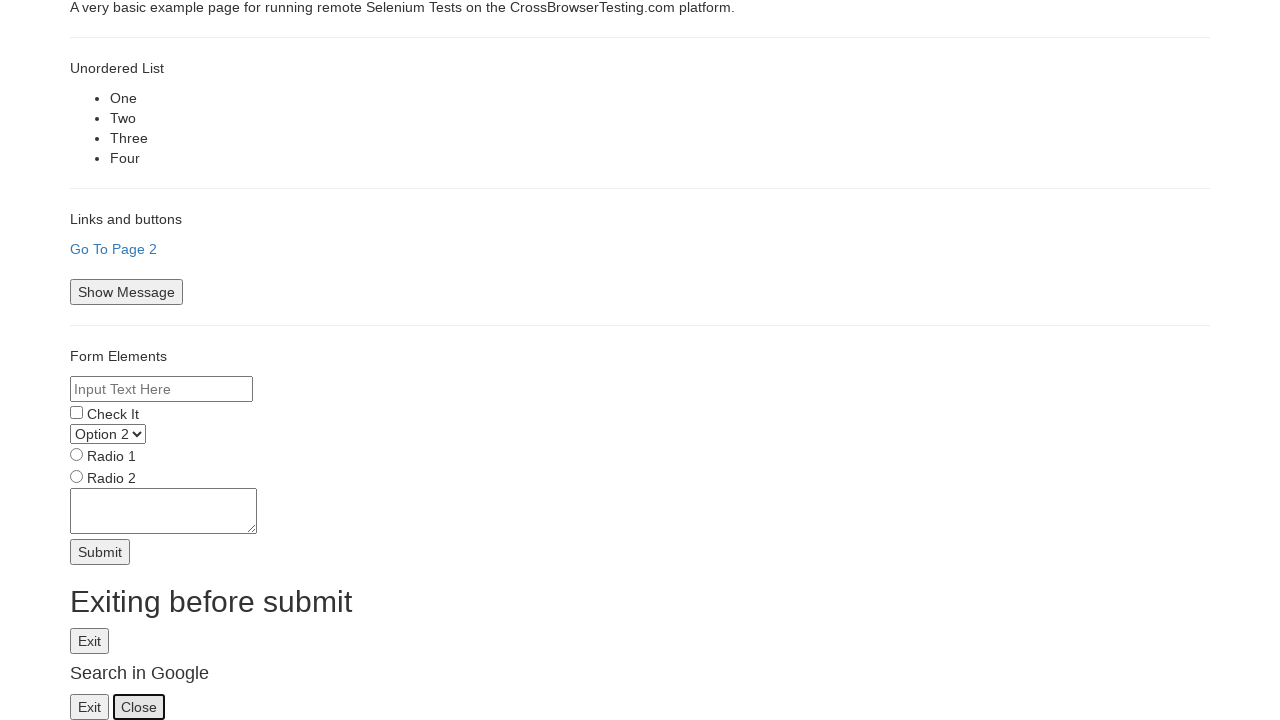

Selected dropdown option by label: Option 3 on xpath=//*[@id='dropdown']
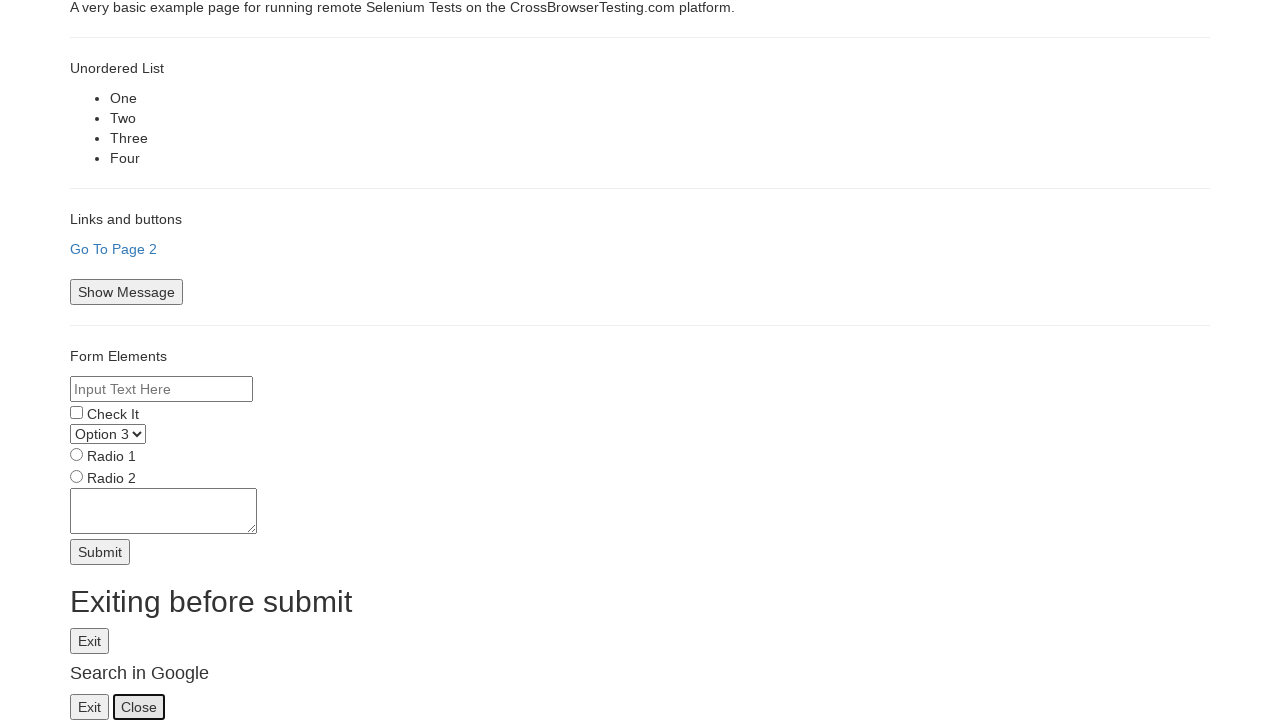

Waited 500ms for selection to complete
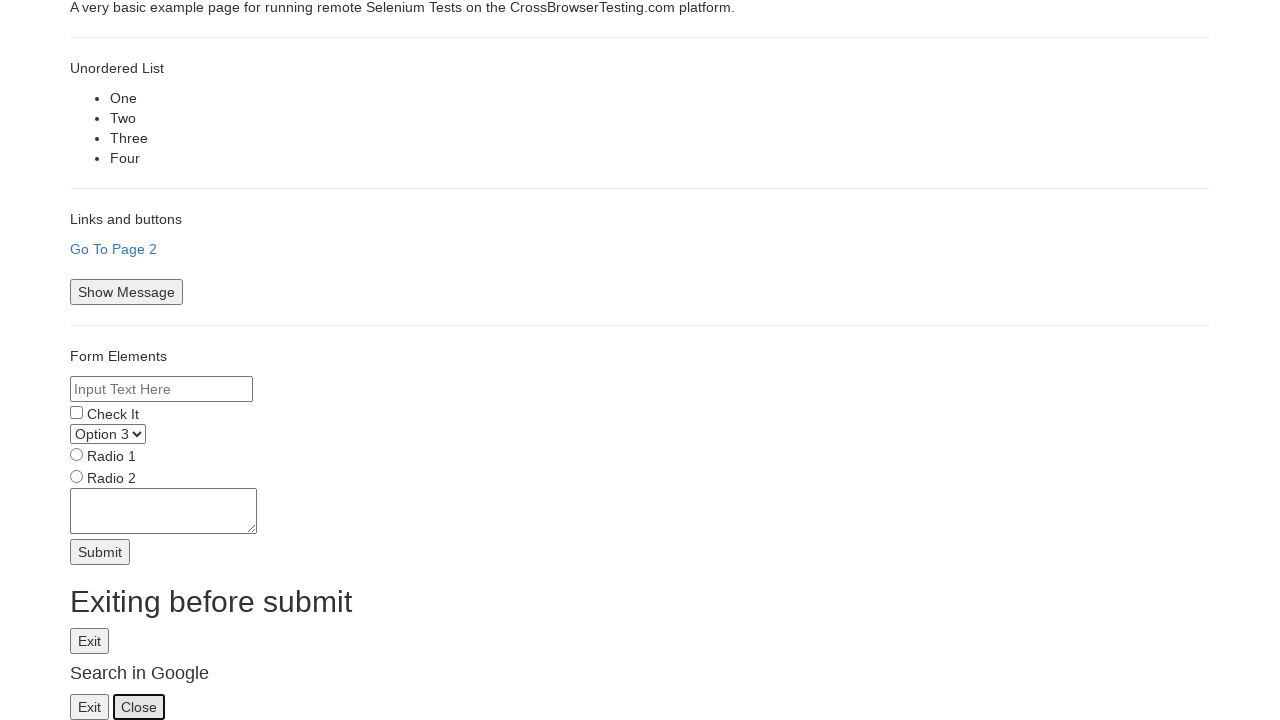

Selected dropdown option by label: Option 4 on xpath=//*[@id='dropdown']
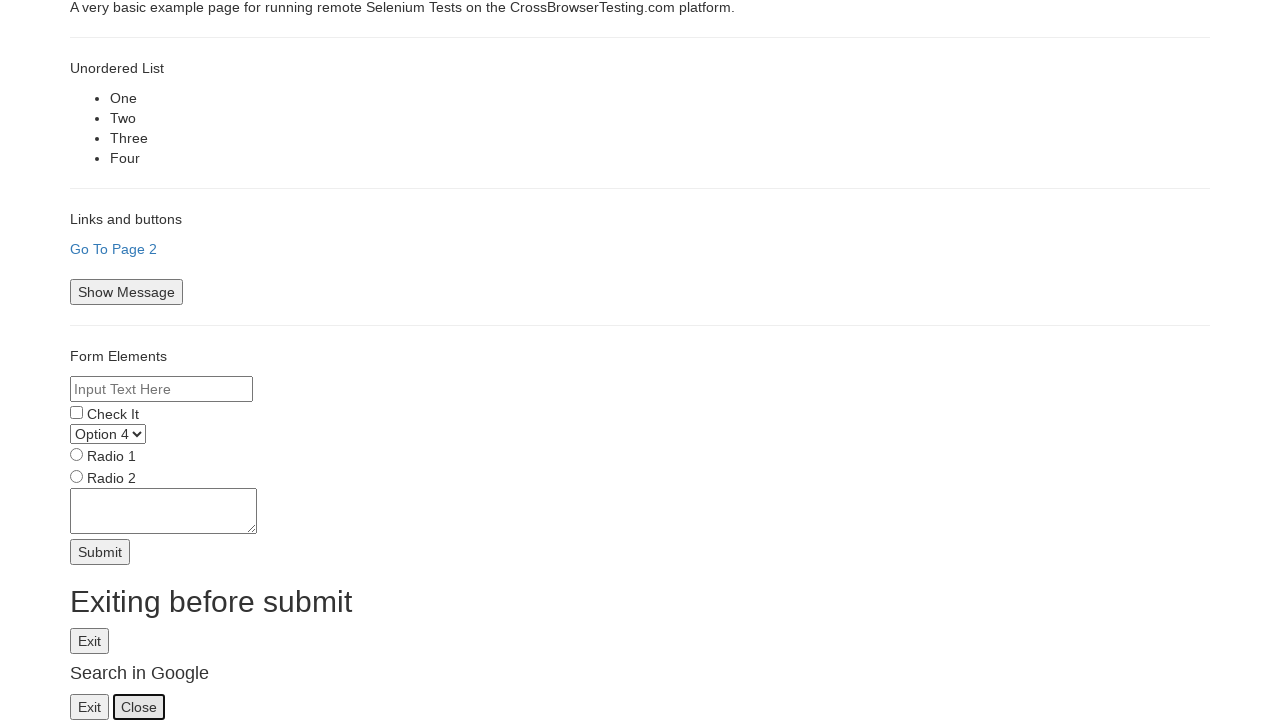

Waited 500ms for selection to complete
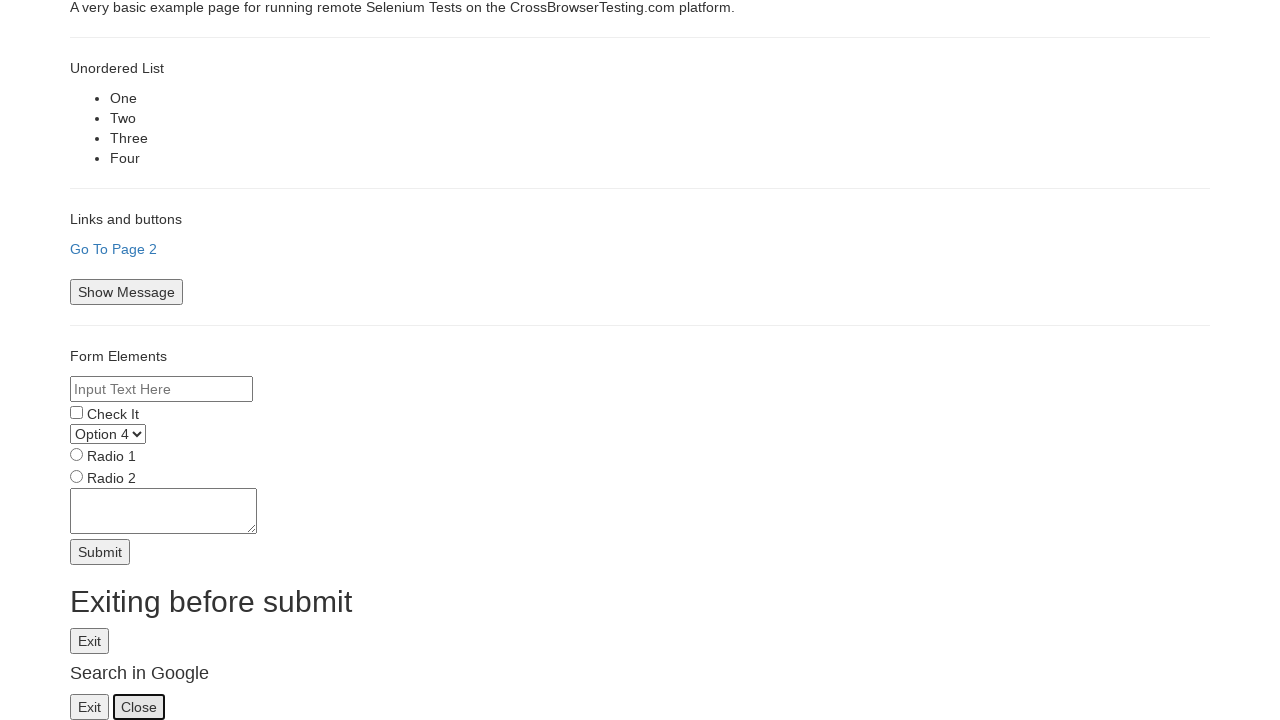

Selected dropdown option by index 1 (second option) on xpath=//*[@id='dropdown']
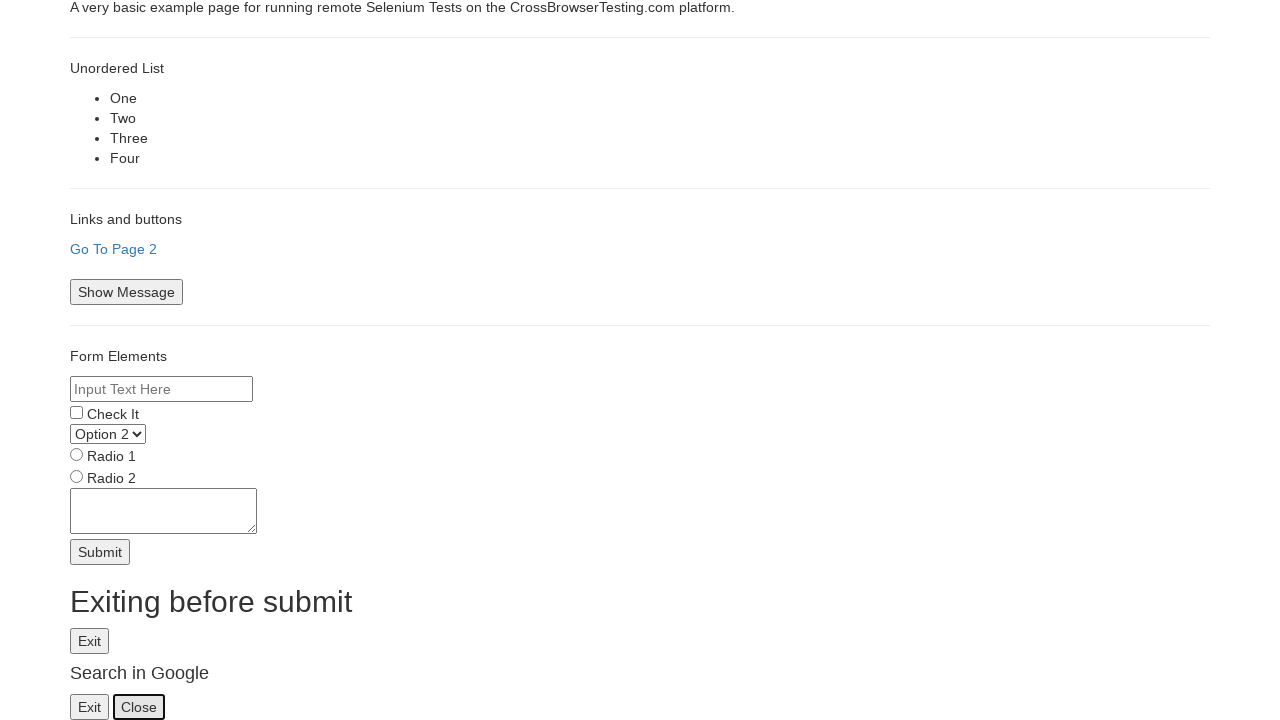

Waited 500ms for selection to complete
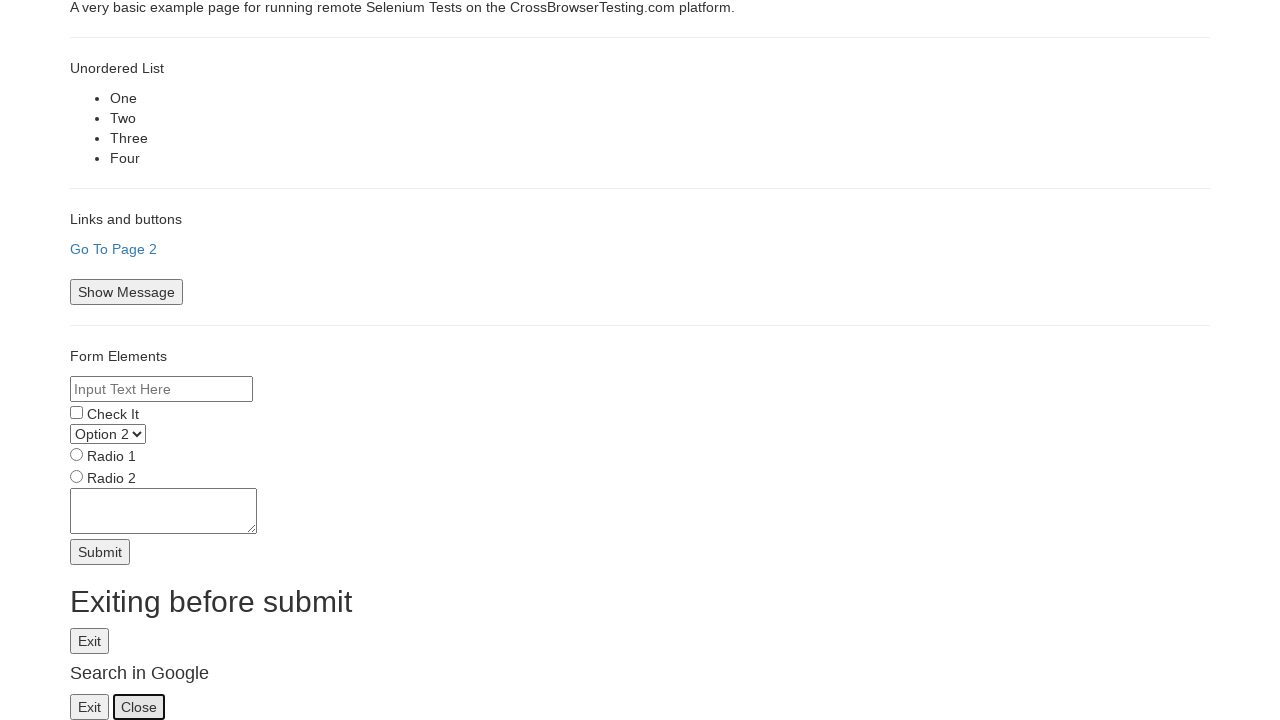

Selected dropdown option by value 'option3' on xpath=//*[@id='dropdown']
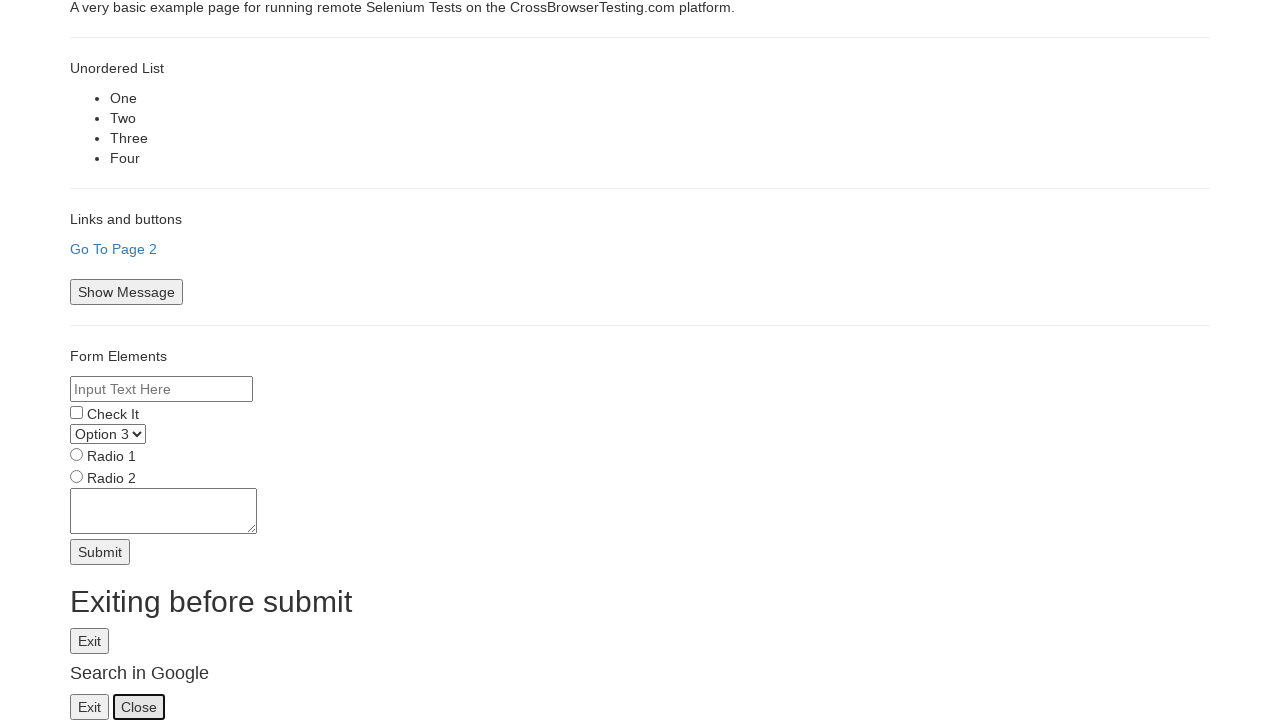

Waited 500ms for selection to complete
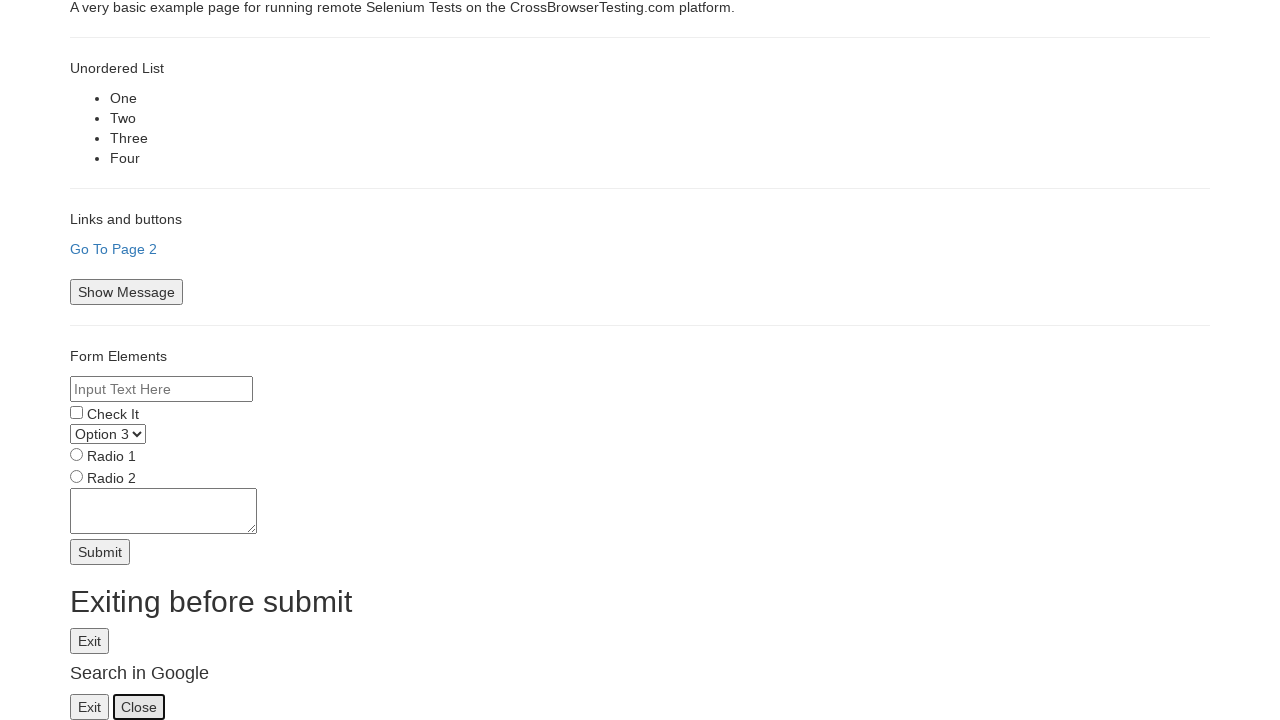

Selected dropdown option by label 'Option 4' on xpath=//*[@id='dropdown']
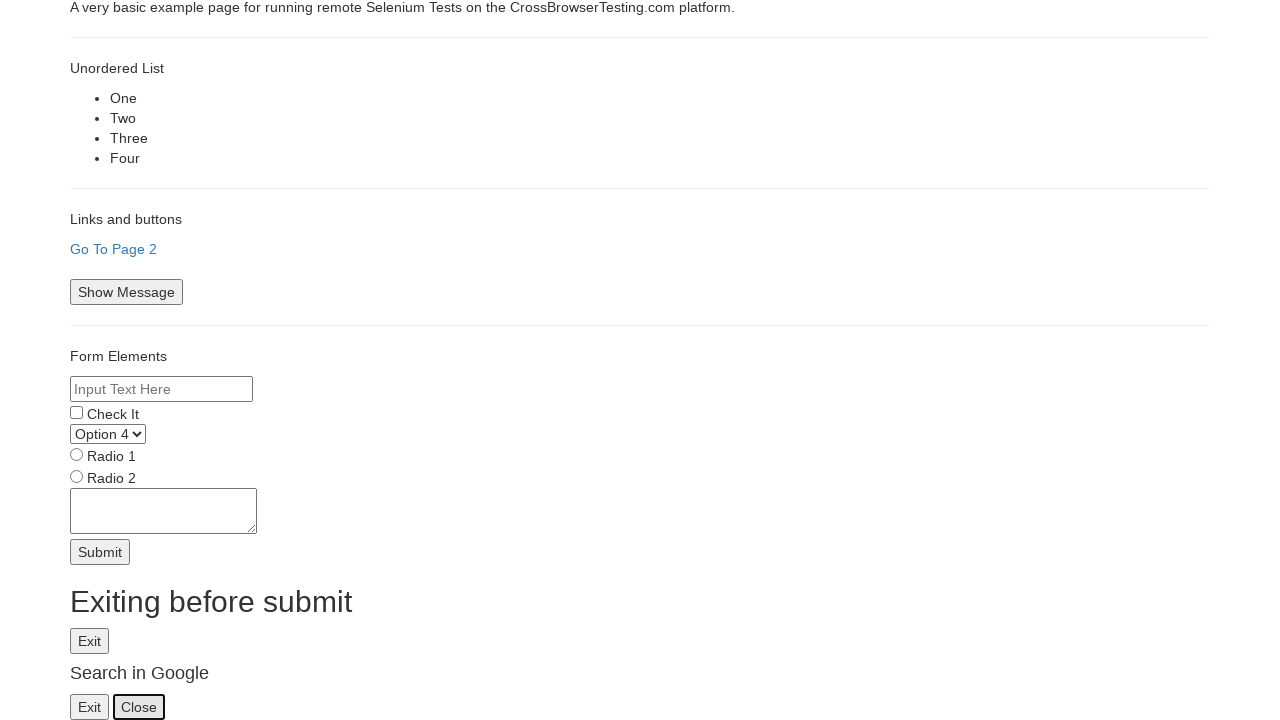

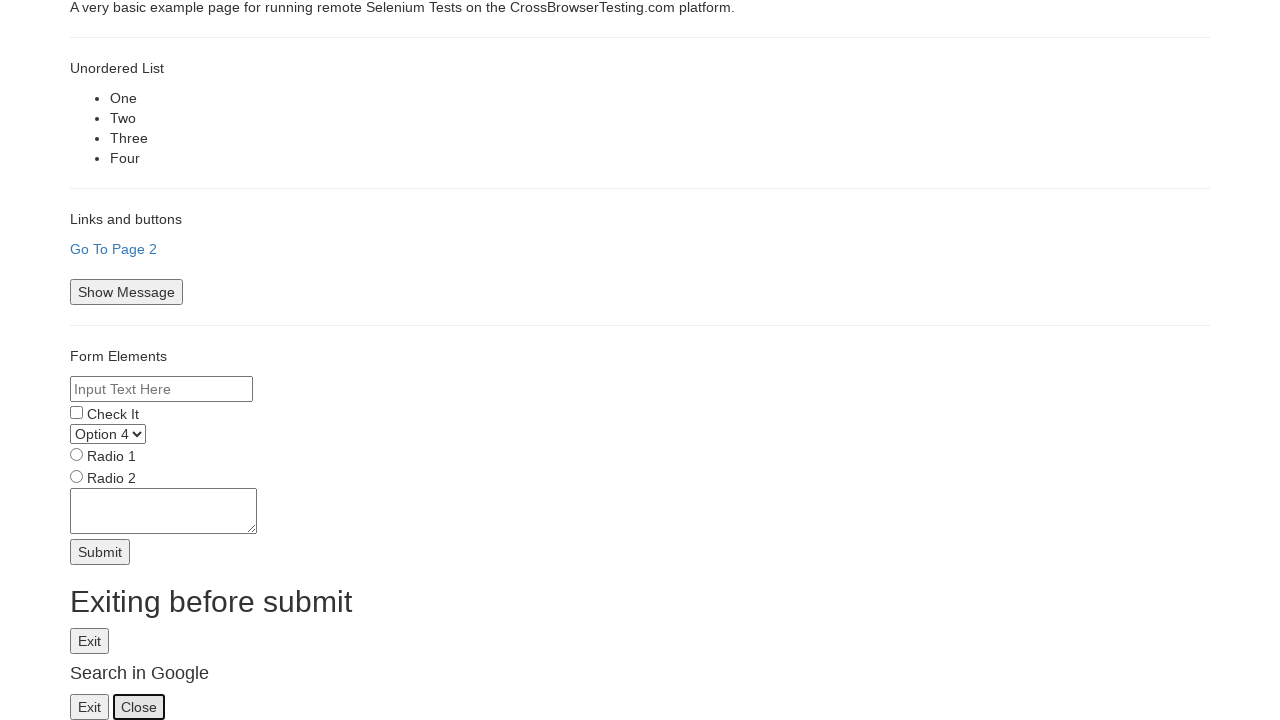